Tests prompt JavaScript alert by clicking the Prompt Alert button, entering a custom message, and accepting it

Starting URL: https://v1.training-support.net/selenium/javascript-alerts

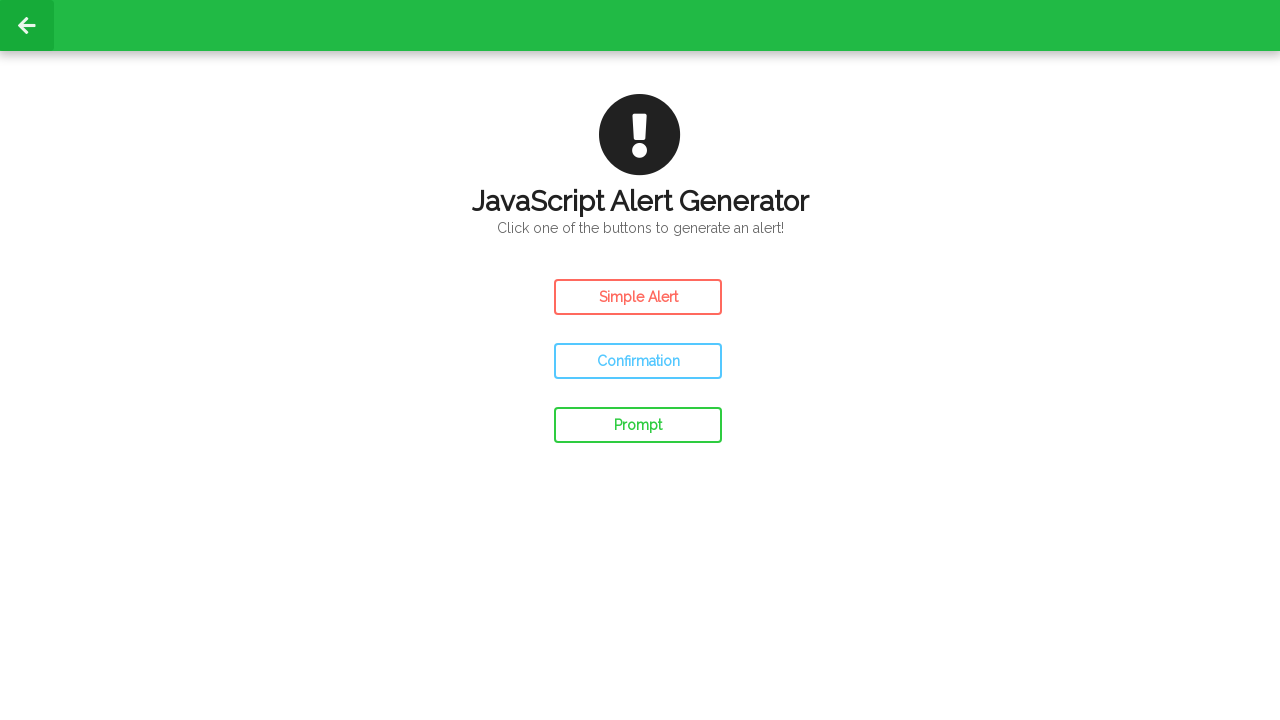

Set up dialog handler to accept prompt with 'Custom Message'
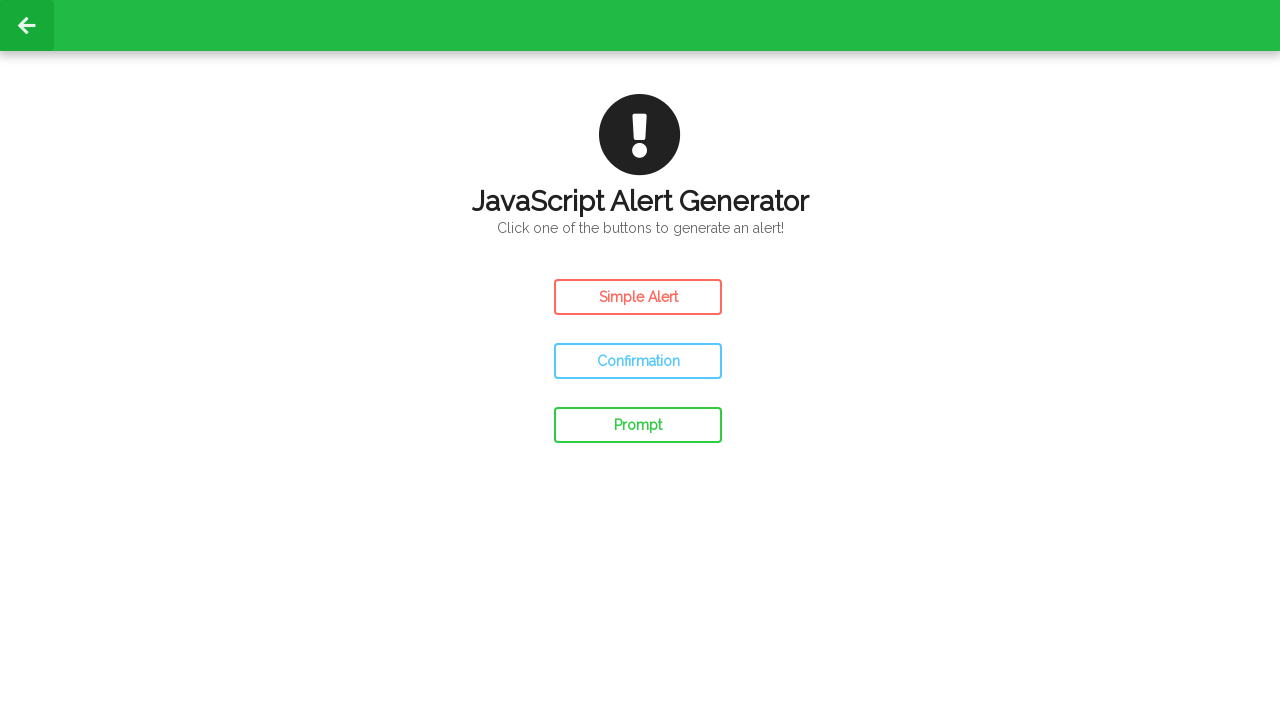

Clicked the Prompt Alert button at (638, 425) on #prompt
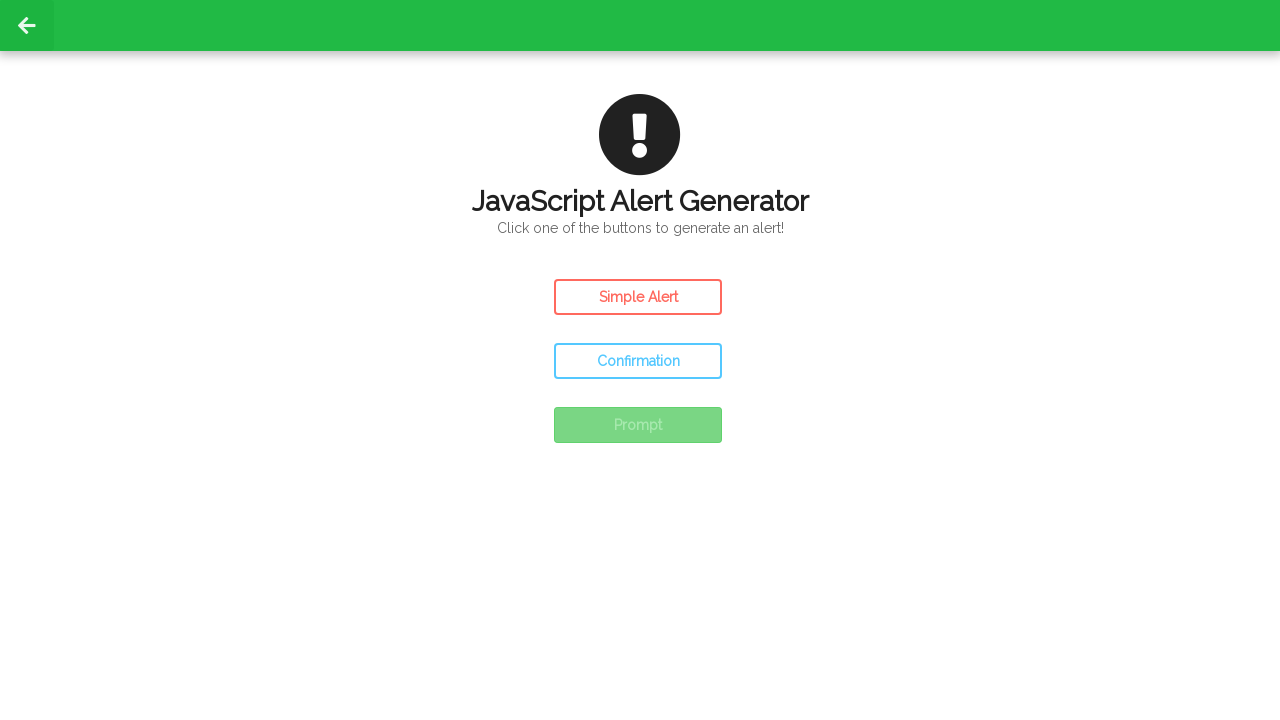

Waited for dialog to be handled
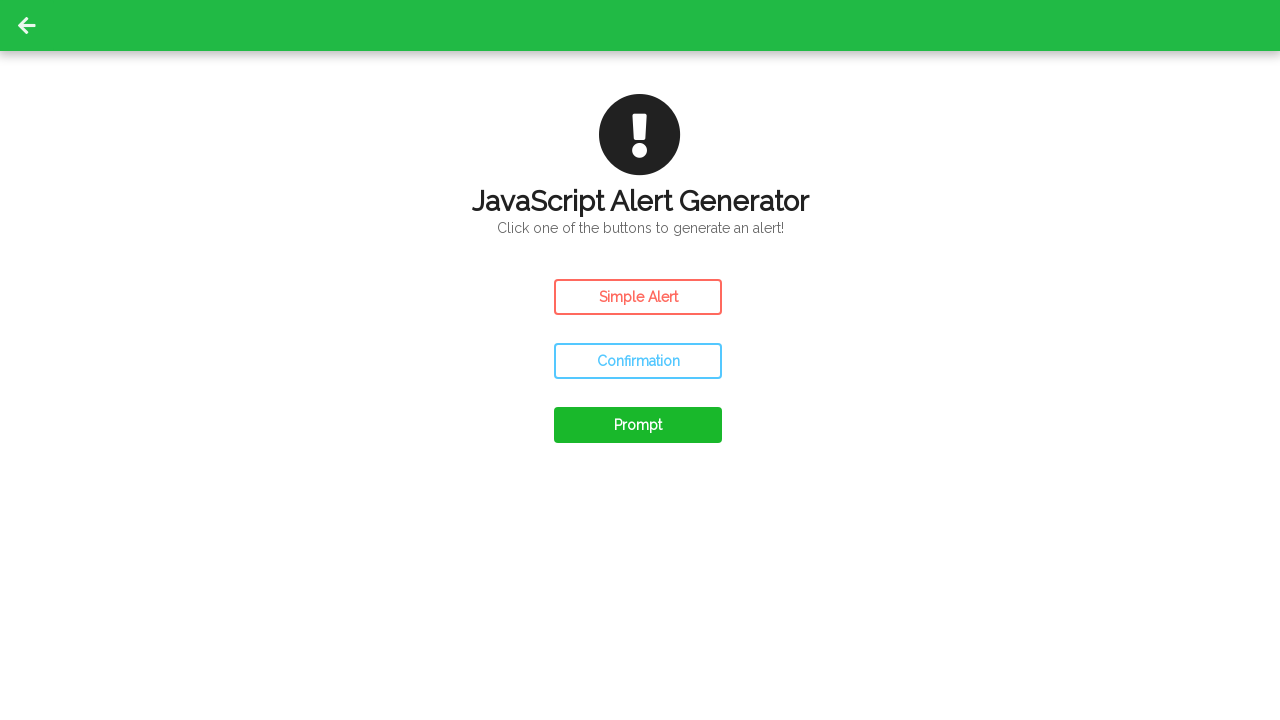

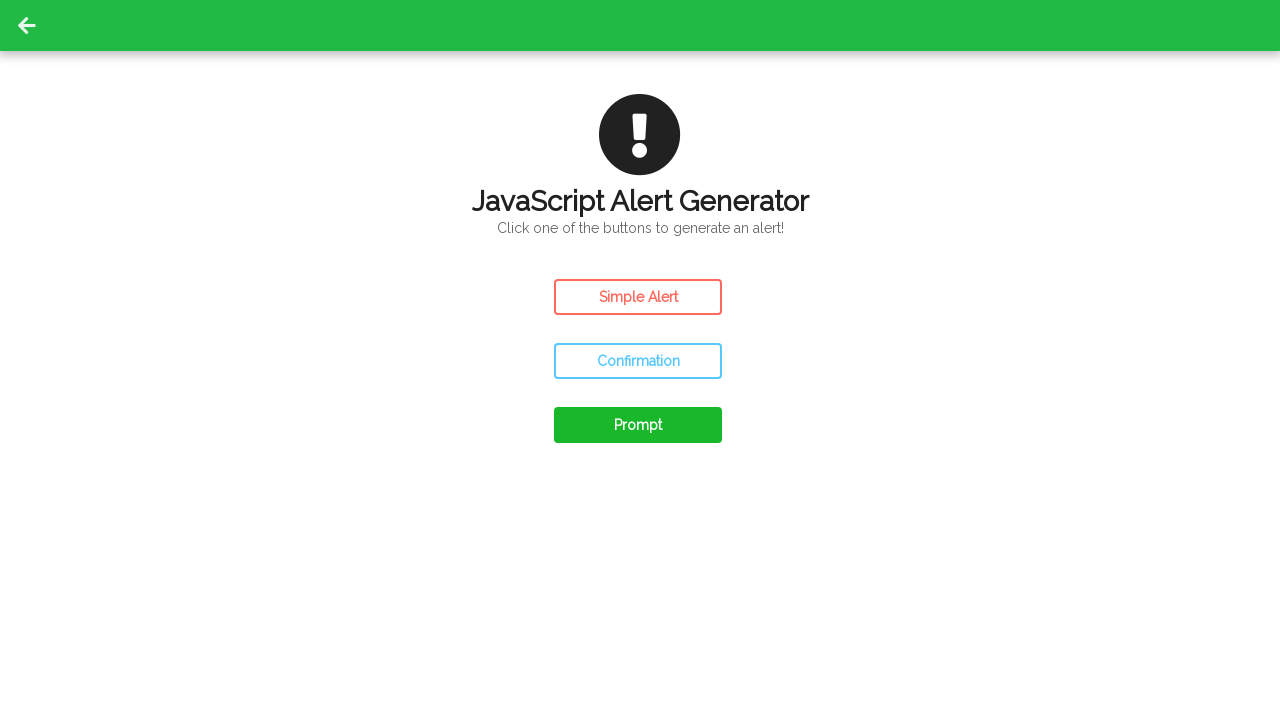